Solves a math puzzle by reading two numbers from the page, calculating their sum, selecting the result from a dropdown menu, and clicking the submit button.

Starting URL: http://suninjuly.github.io/selects1.html

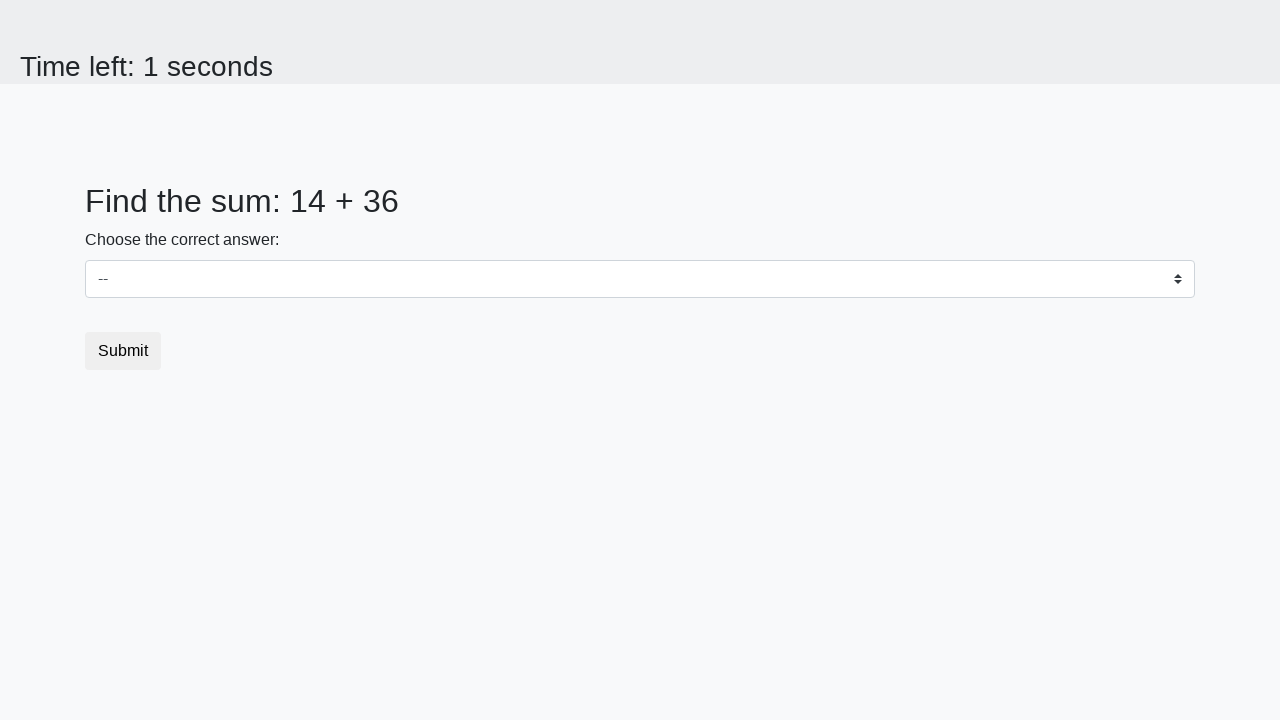

Read first number from #num1 element
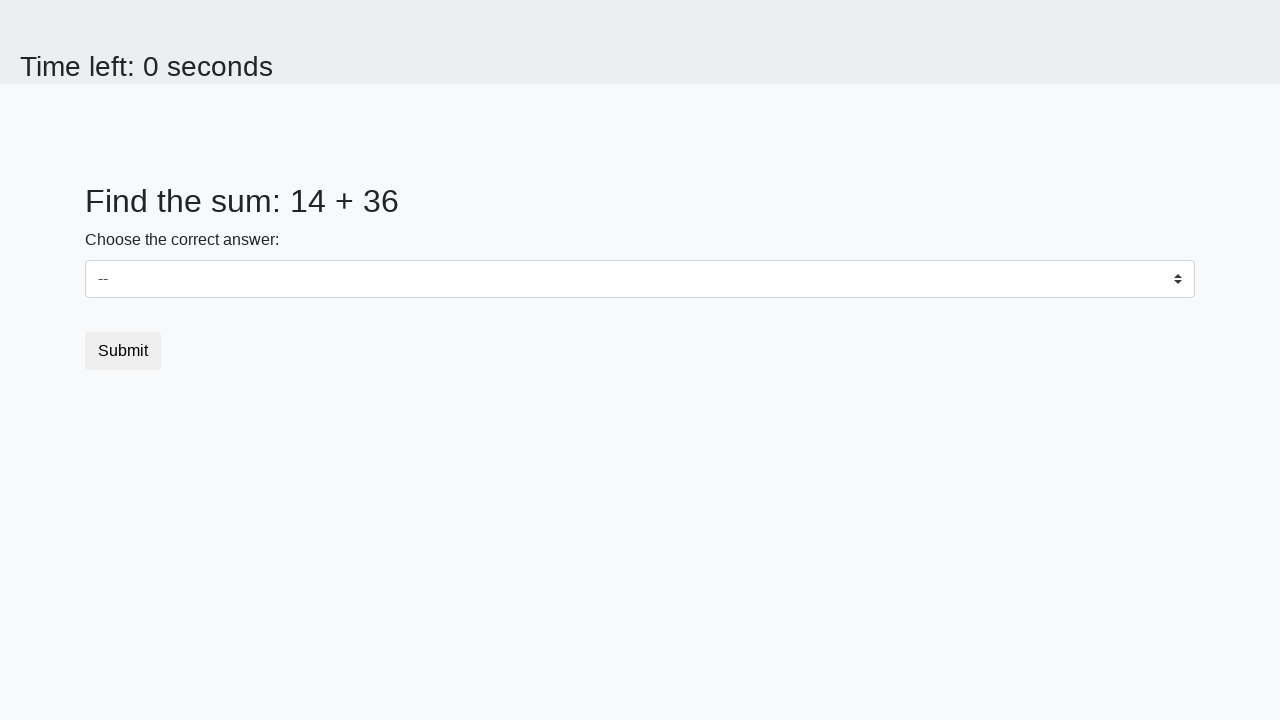

Read second number from #num2 element
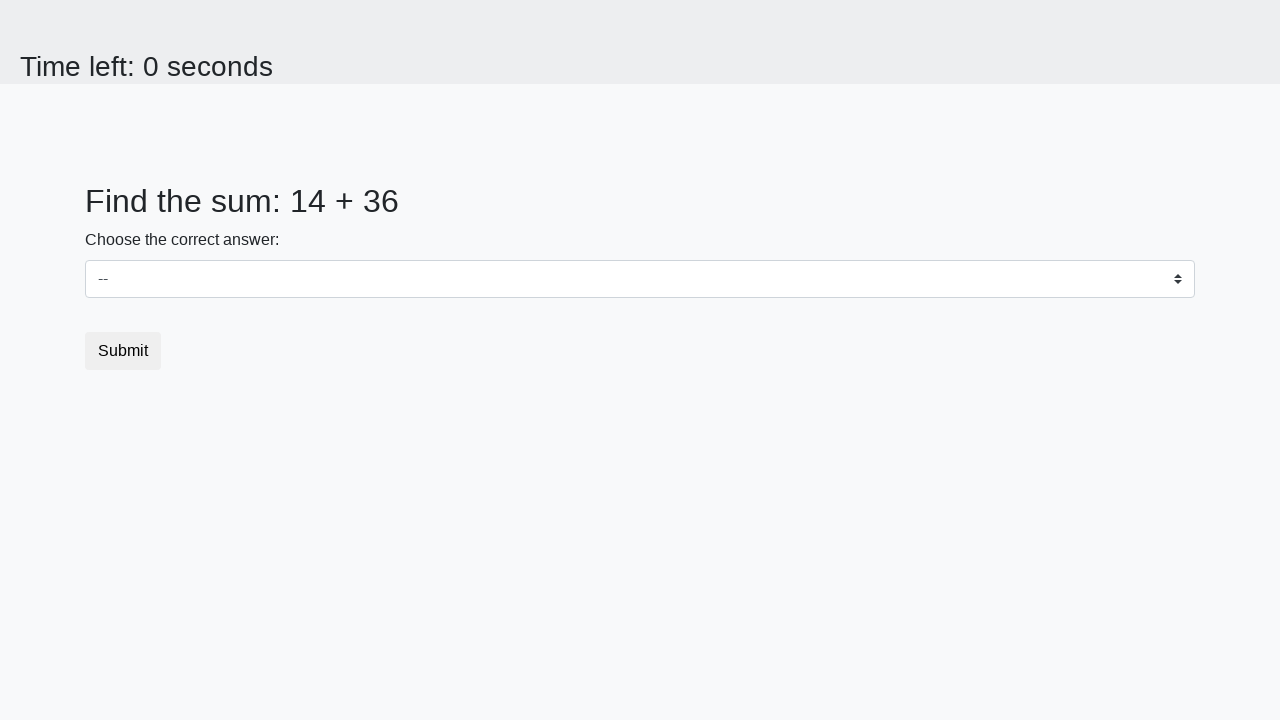

Calculated sum: 14 + 36 = 50
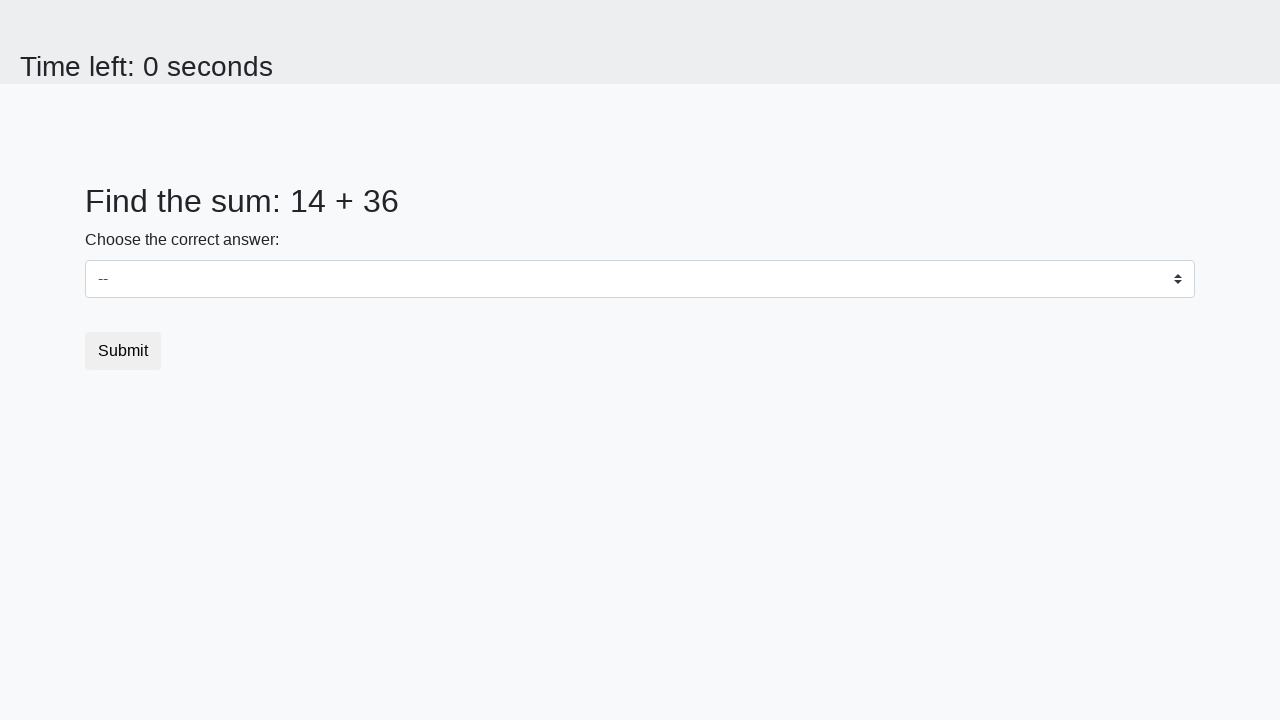

Selected '50' from dropdown menu on select
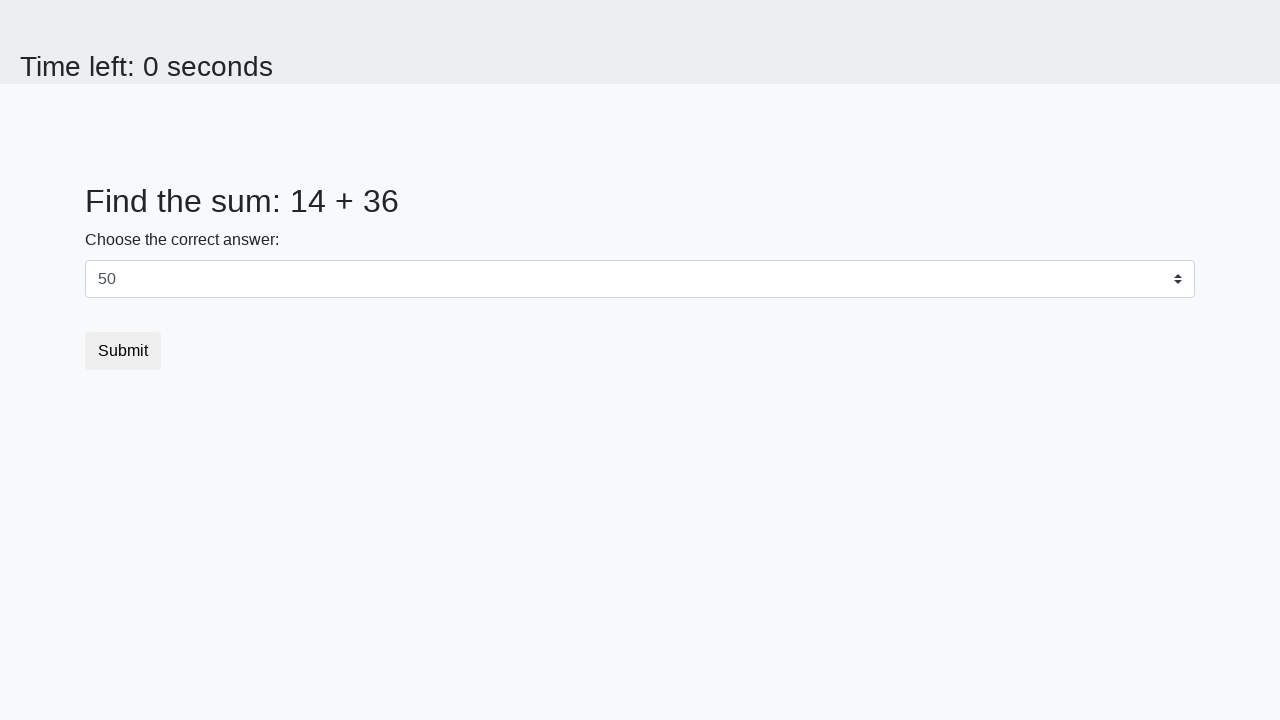

Clicked submit button to complete the puzzle at (123, 351) on button
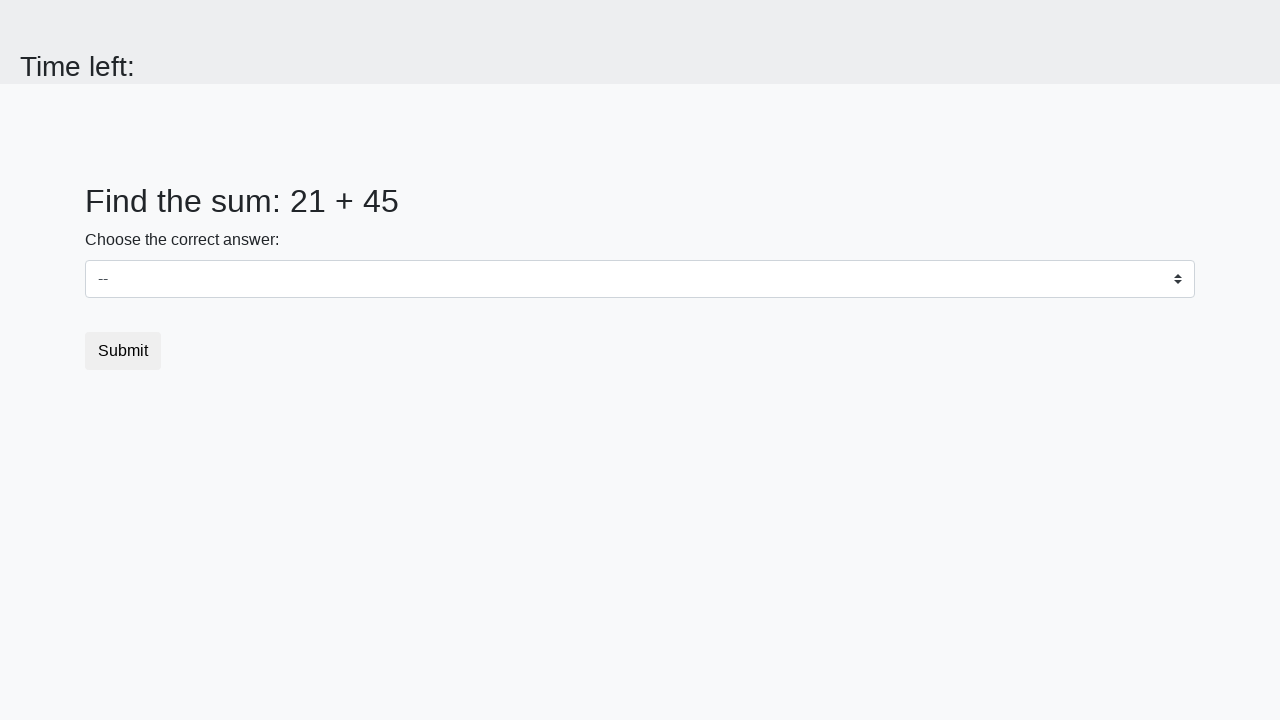

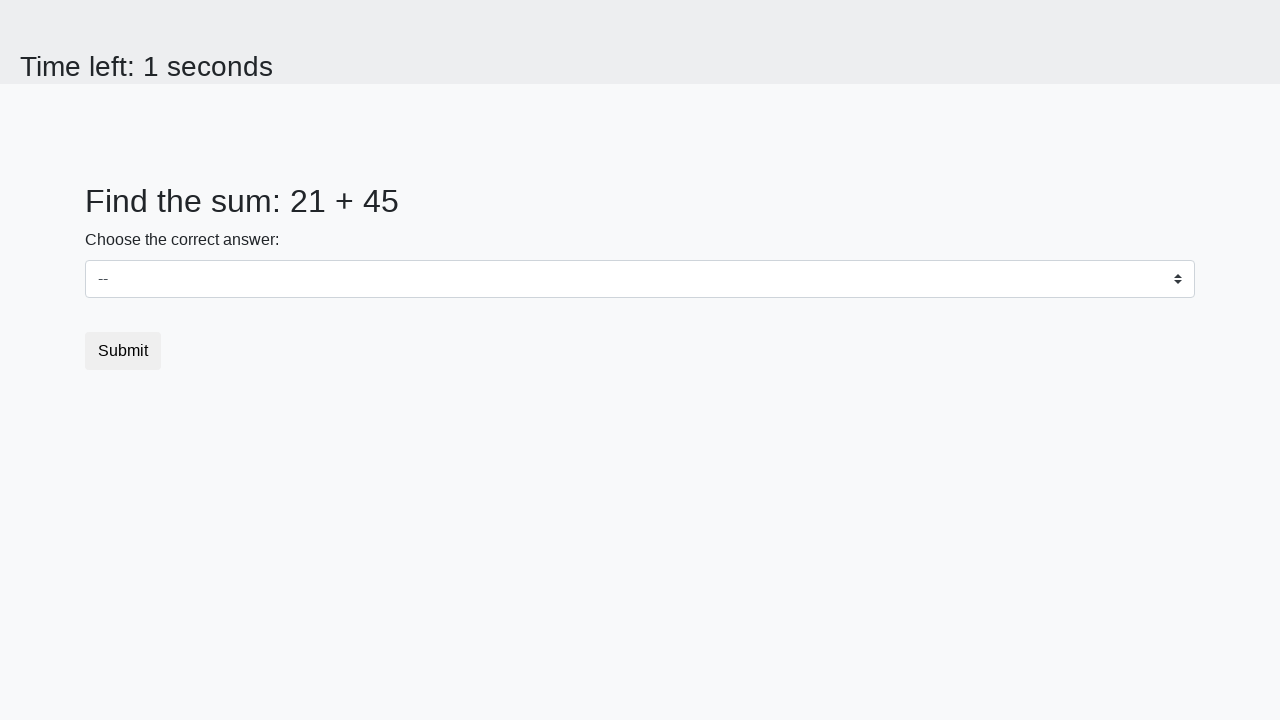